Tests drag and drop functionality by dragging an element and dropping it onto a target drop zone within an iframe

Starting URL: https://jqueryui.com/droppable/

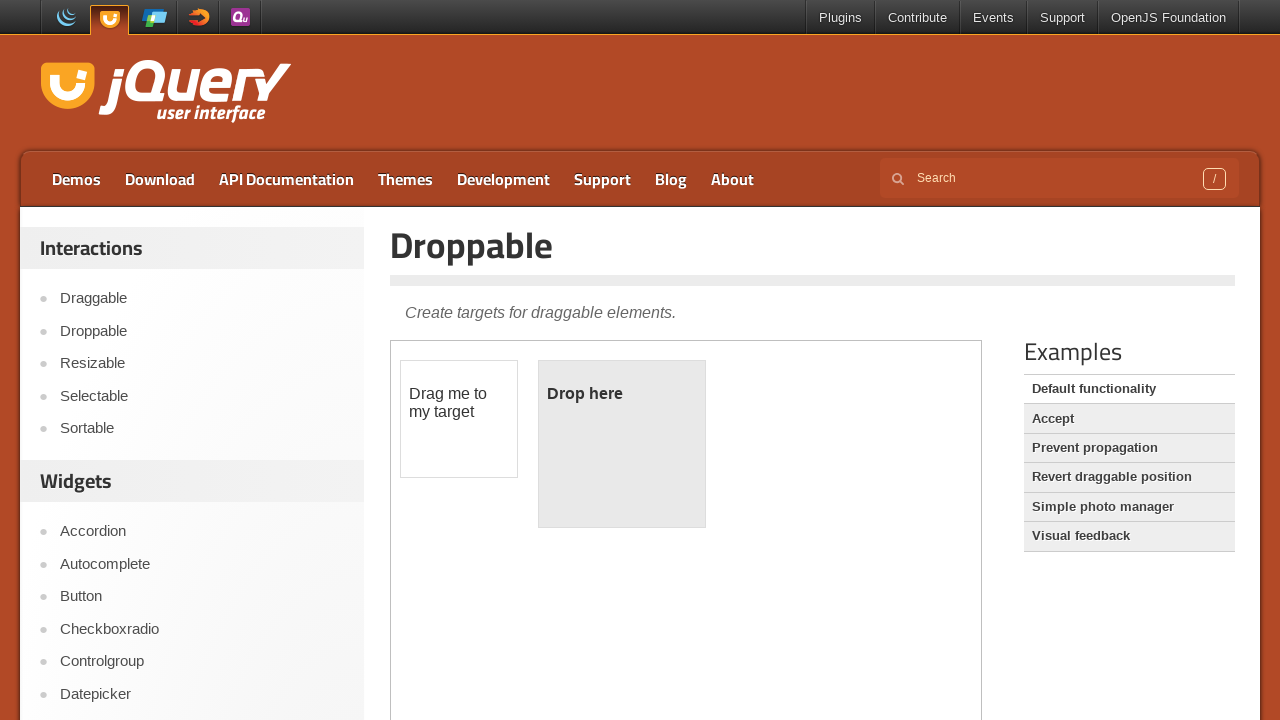

Located the iframe containing drag and drop elements
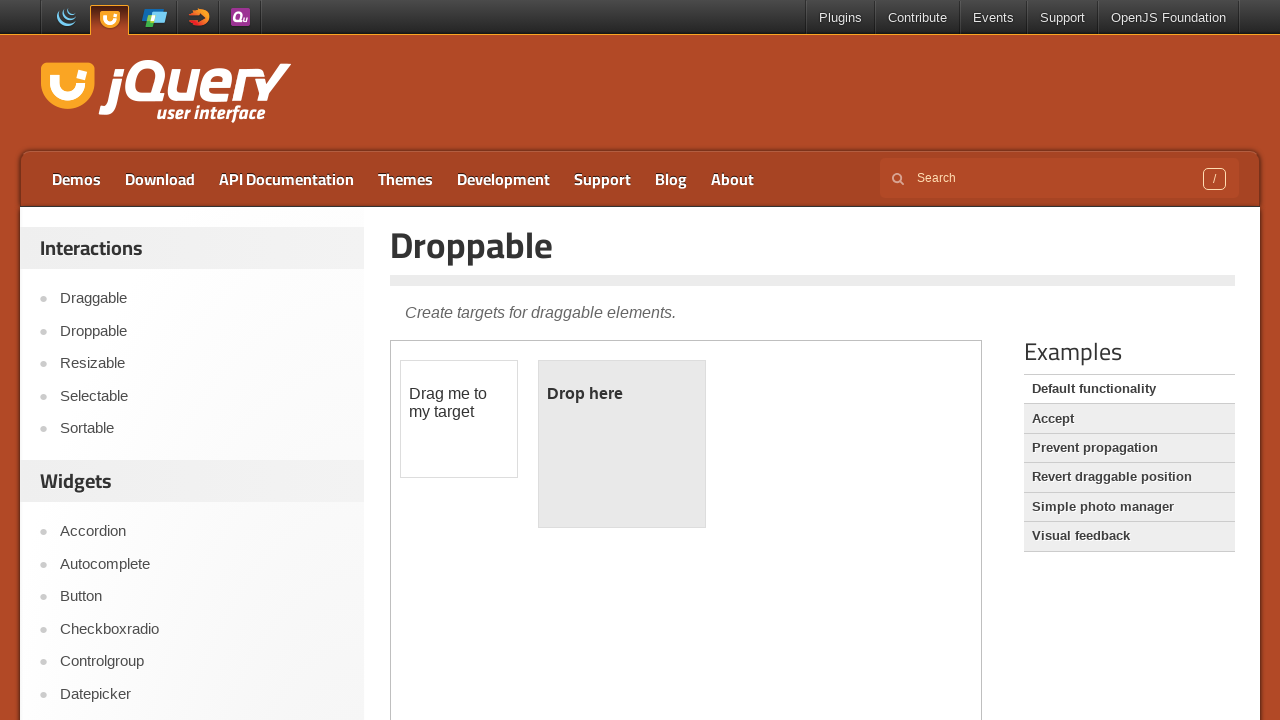

Located the draggable element
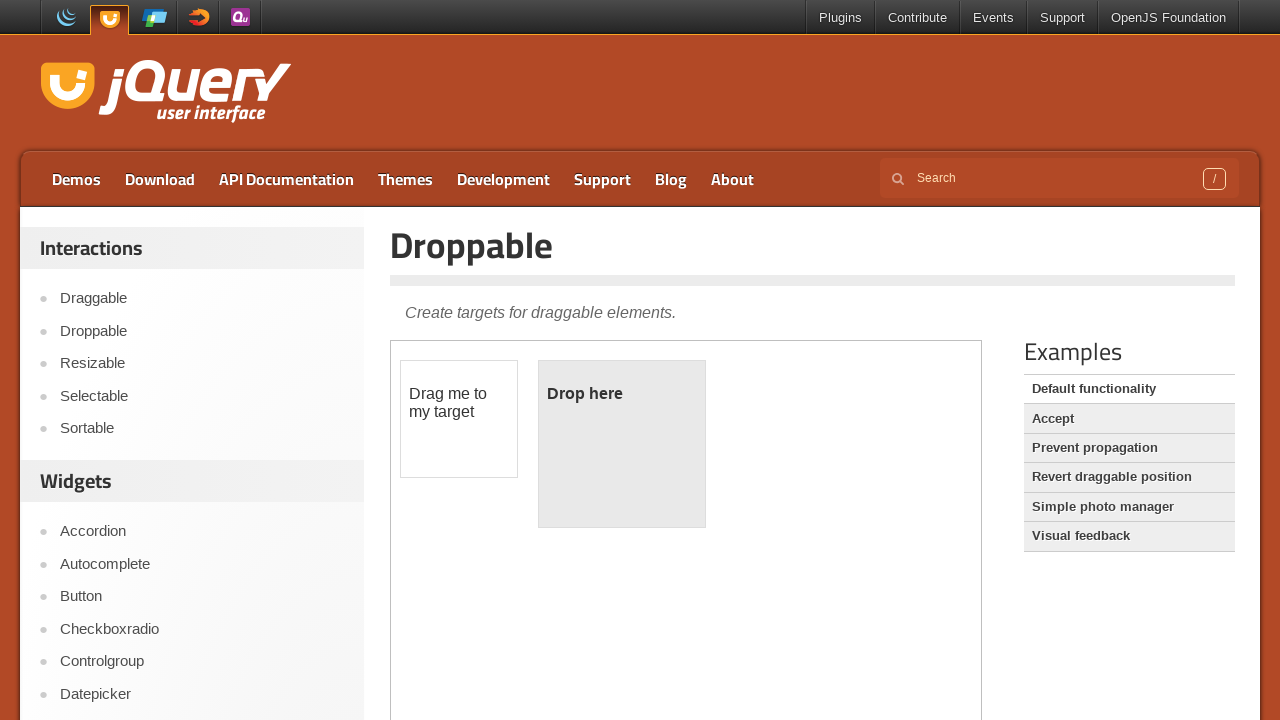

Located the droppable target element
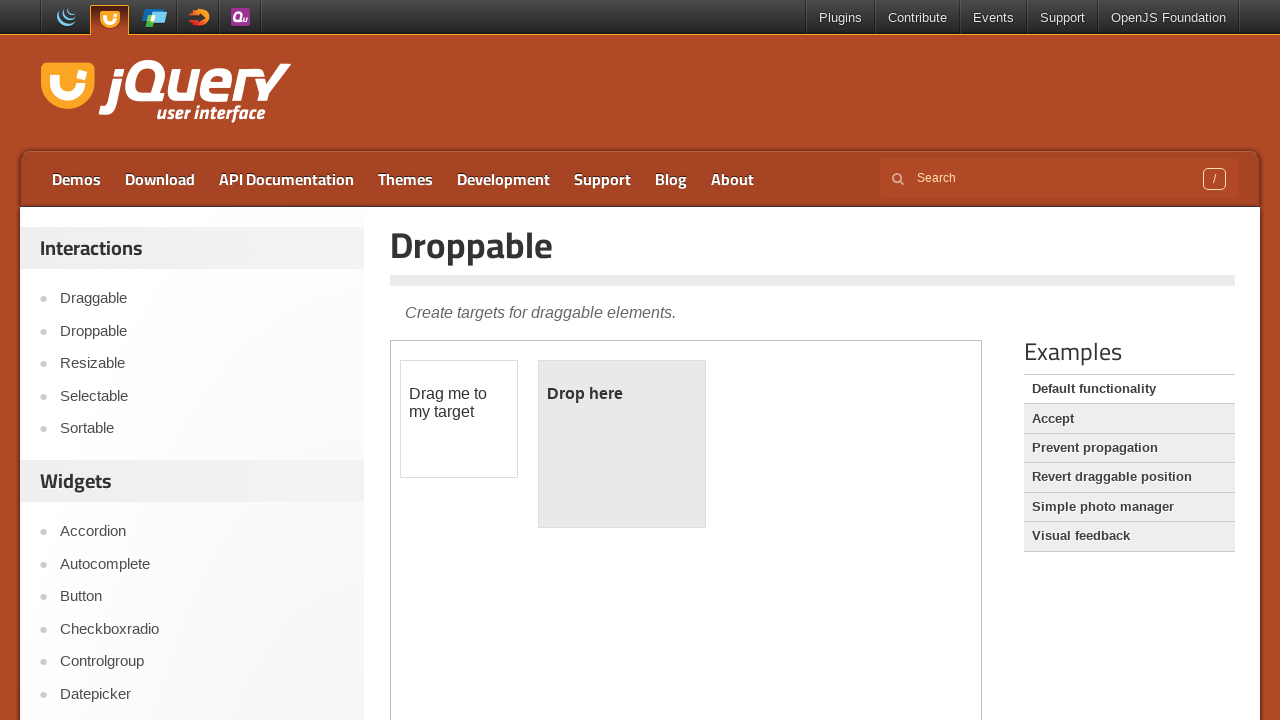

Dragged the element onto the drop zone at (622, 444)
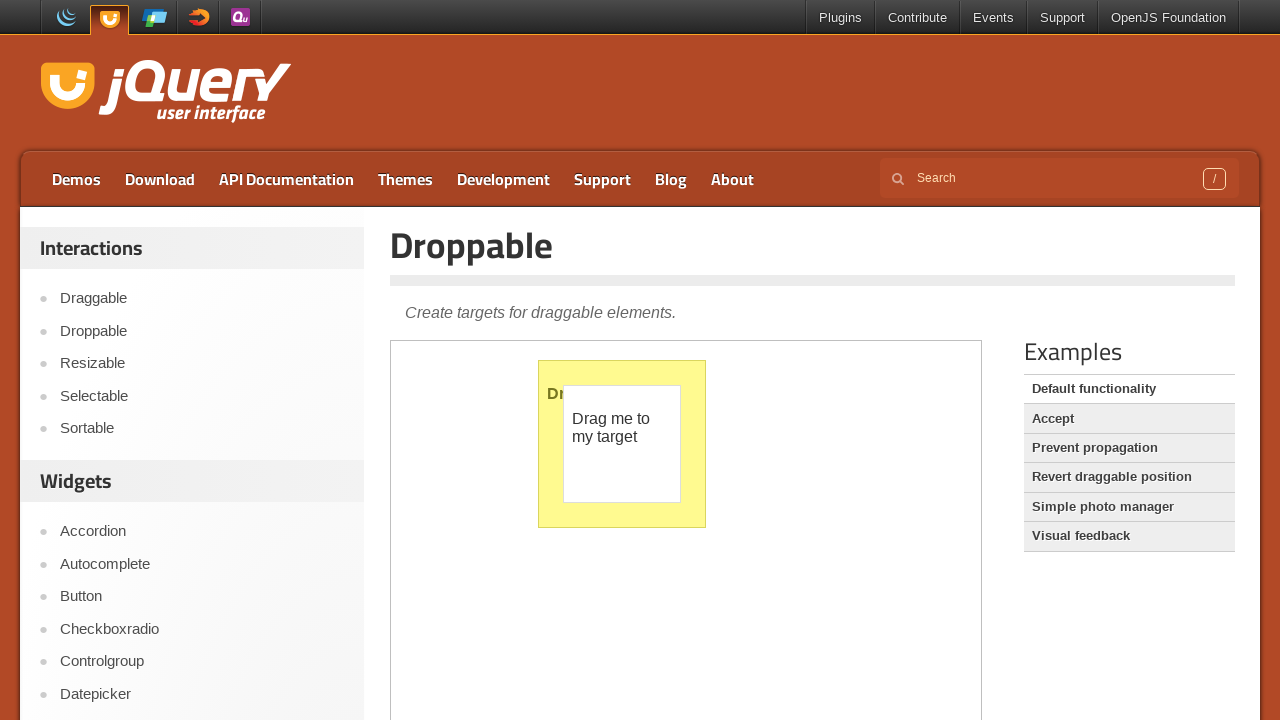

Waited 2 seconds to observe the drag and drop result
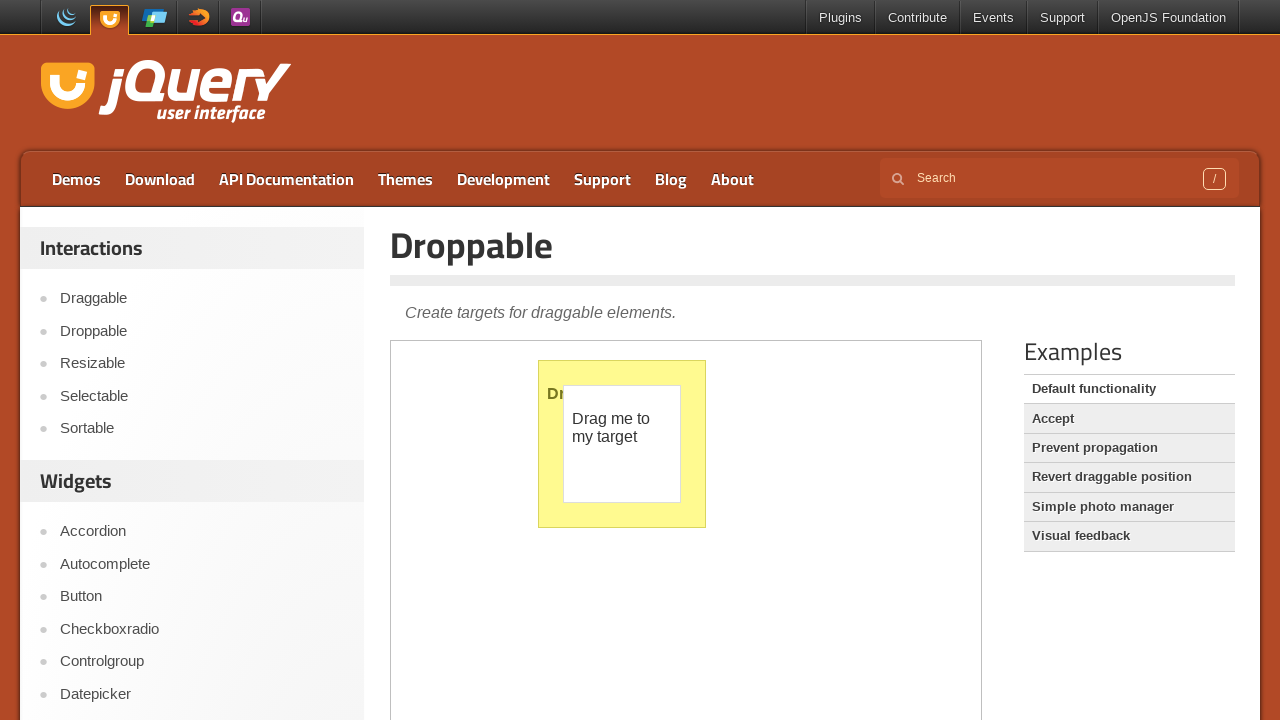

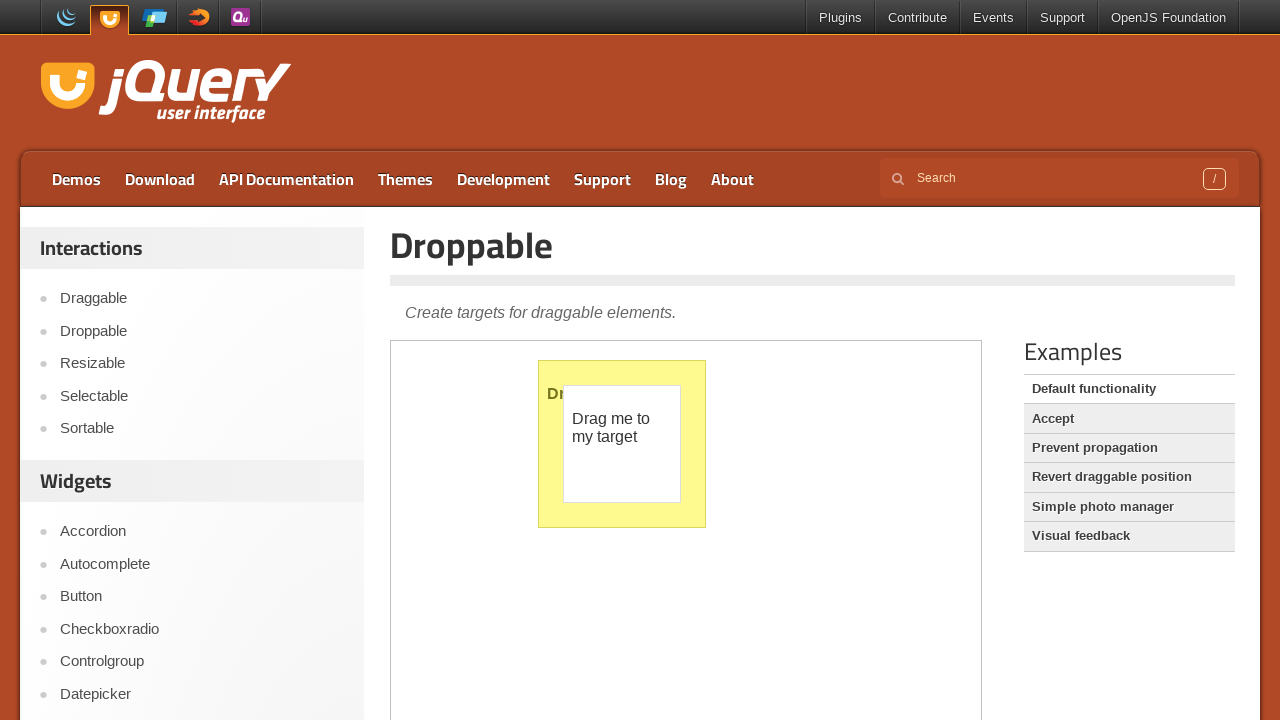